Navigates to The Hacker News website and verifies that blog post content is displayed, including titles, images, dates, and descriptions.

Starting URL: https://thehackernews.com/

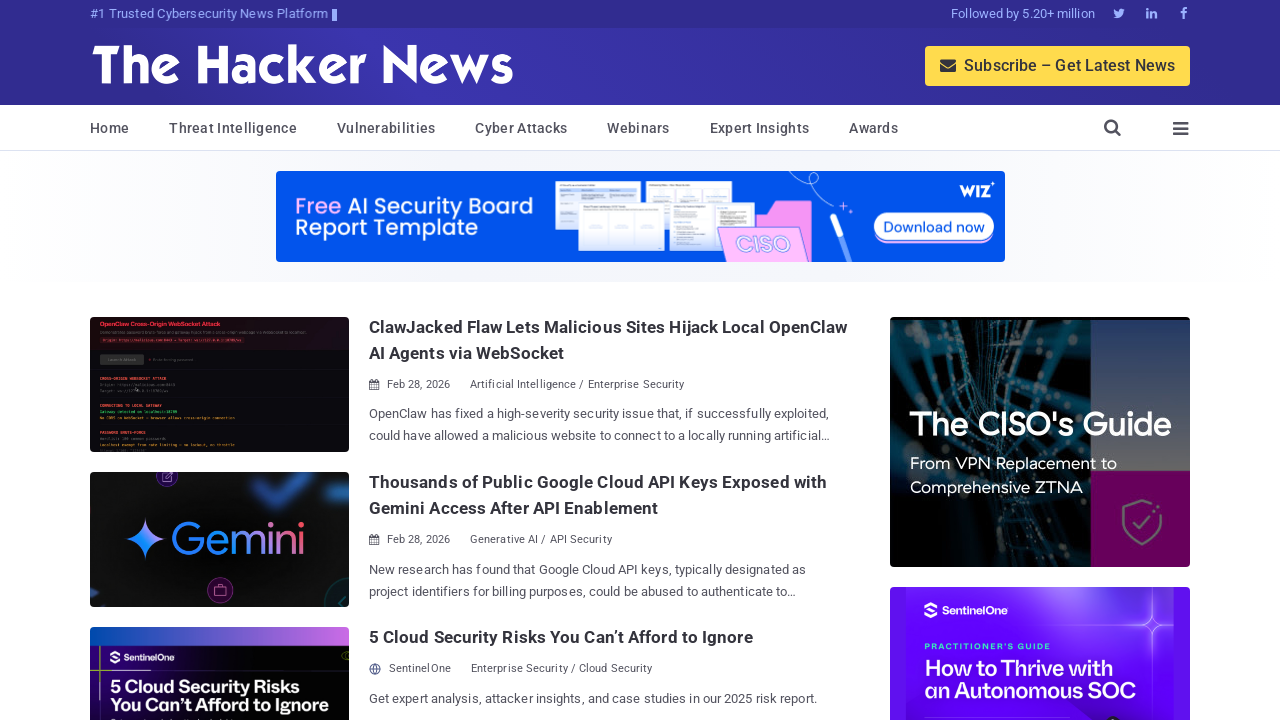

Waited for main blog posts container to load
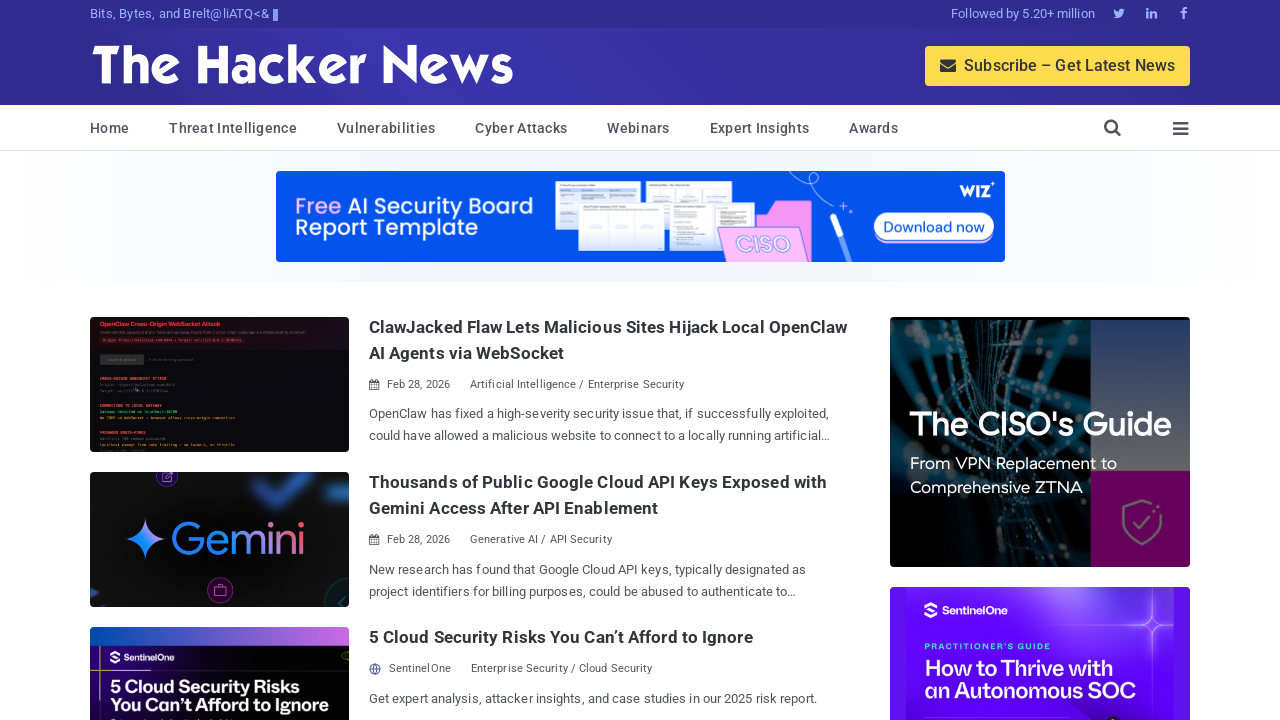

Retrieved 12 blog posts from the page
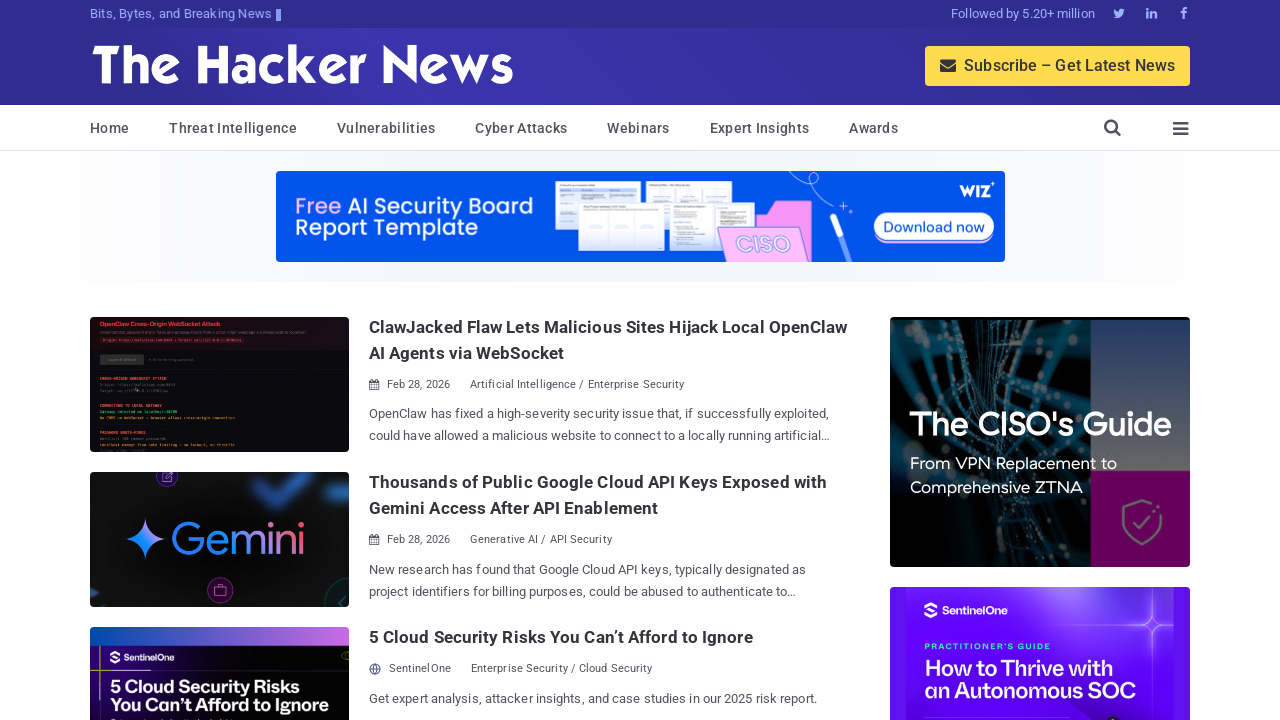

Verified link element exists in first post
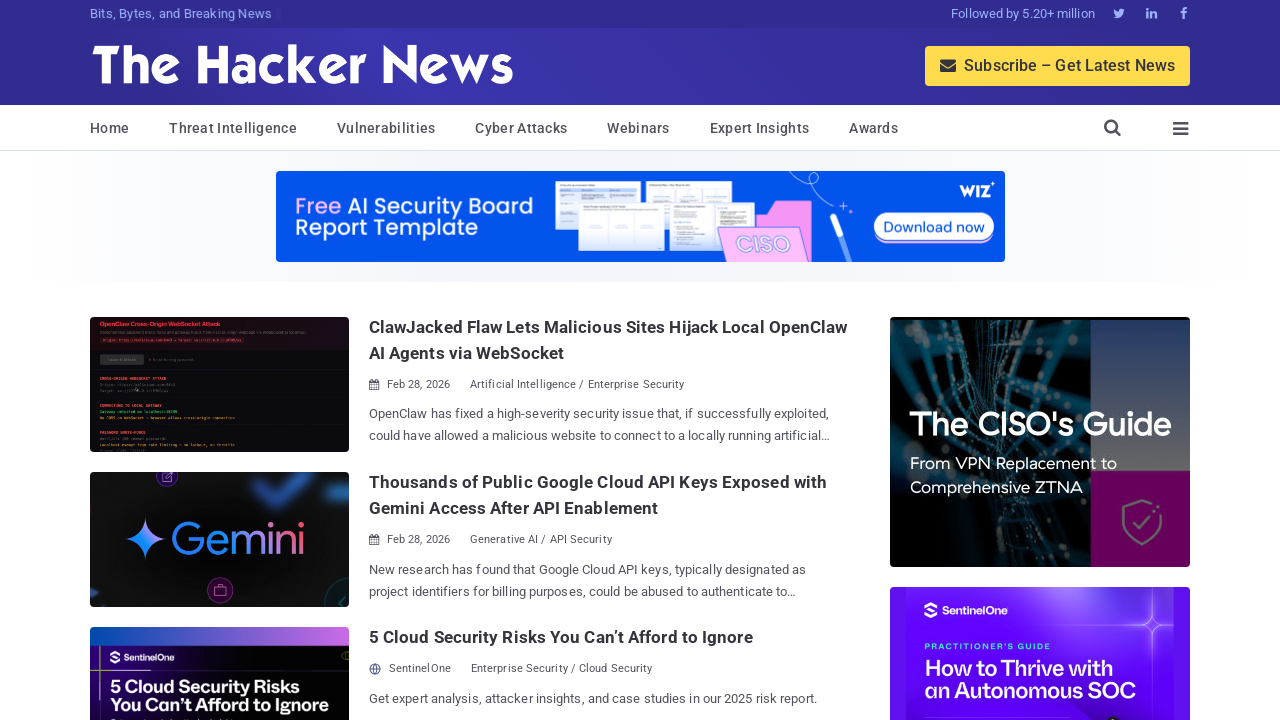

Verified image container exists in first post
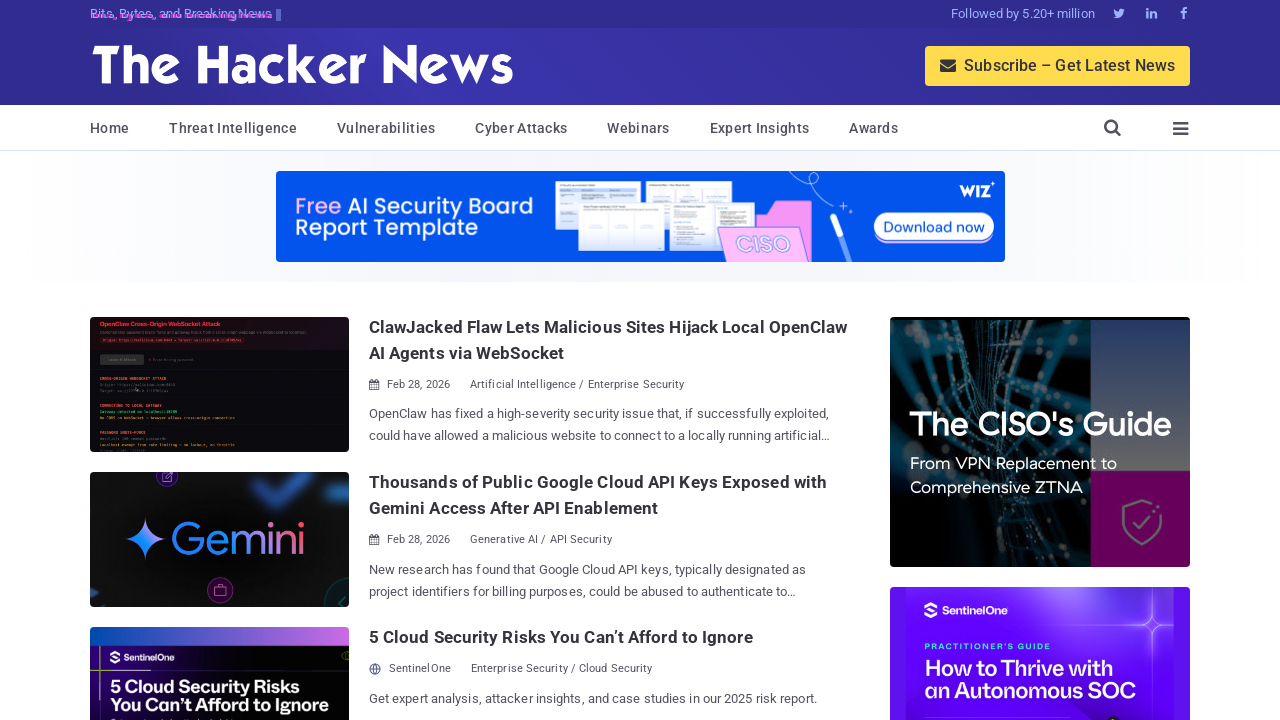

Verified title exists in first post
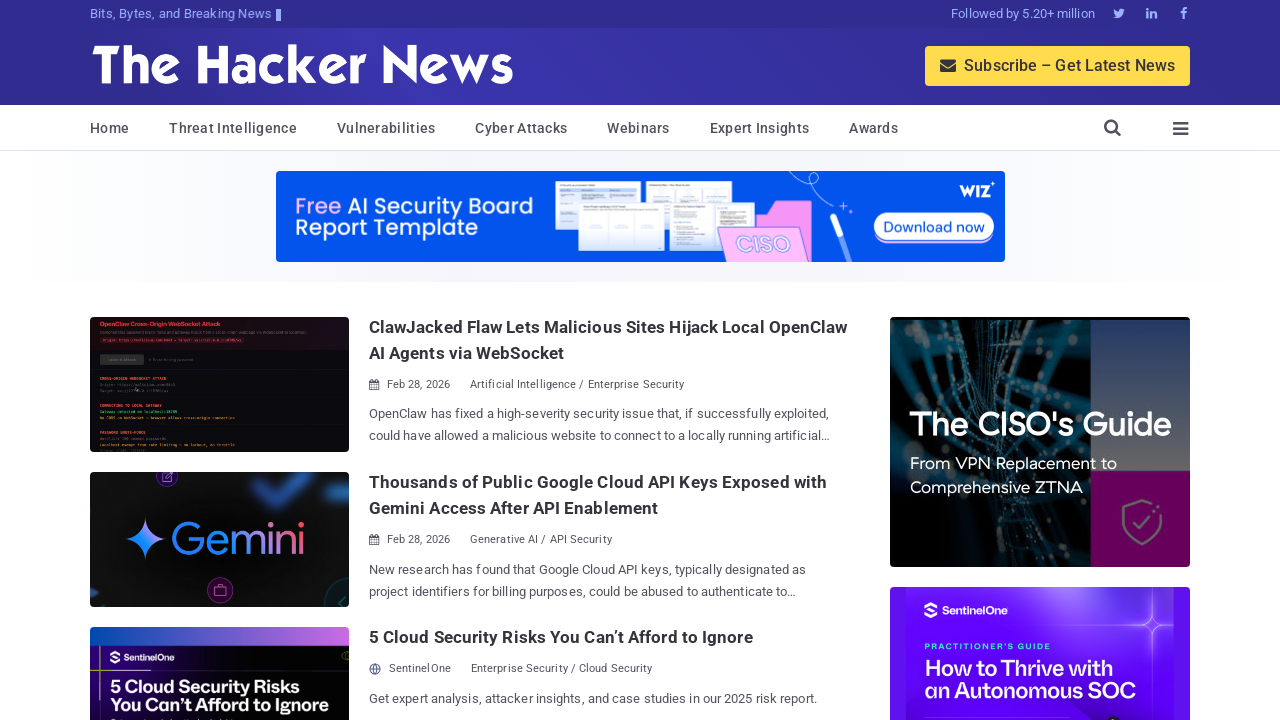

Verified date element exists in first post
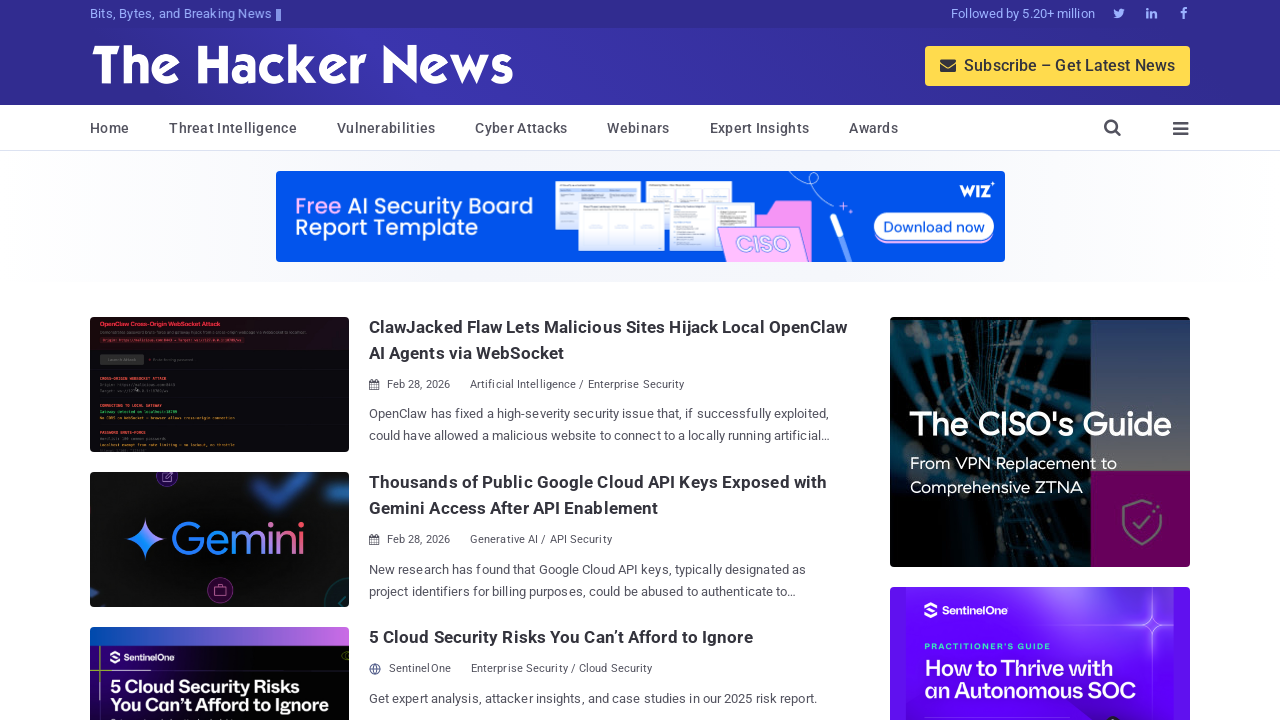

Verified description exists in first post
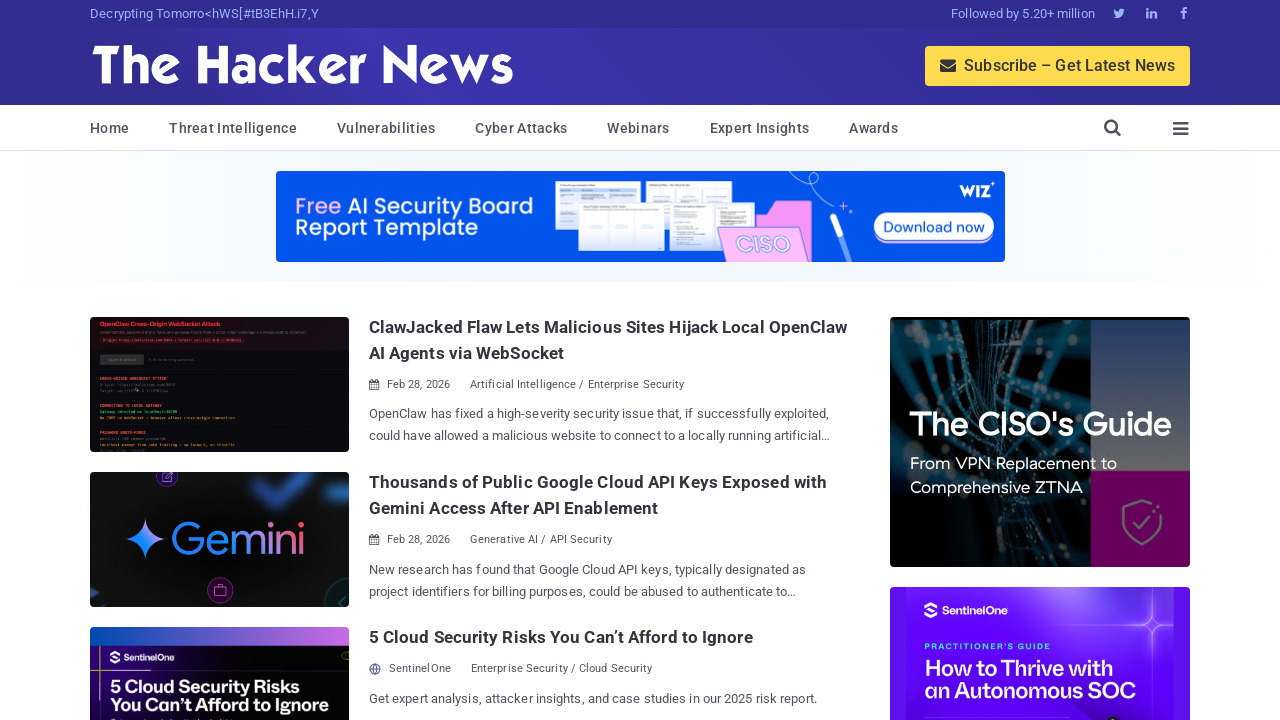

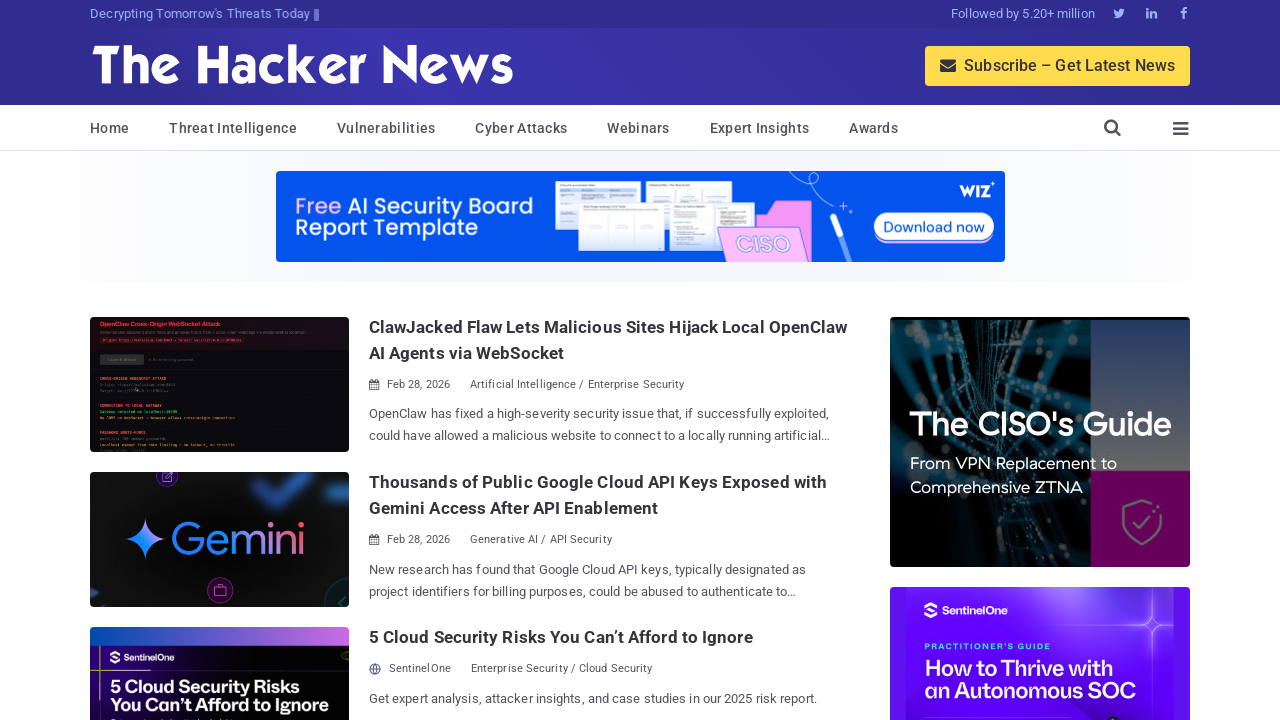